Tests dynamic controls by clicking remove/add buttons to toggle a checkbox and enable/disable buttons to toggle a text input, verifying state changes.

Starting URL: https://the-internet.herokuapp.com/dynamic_controls

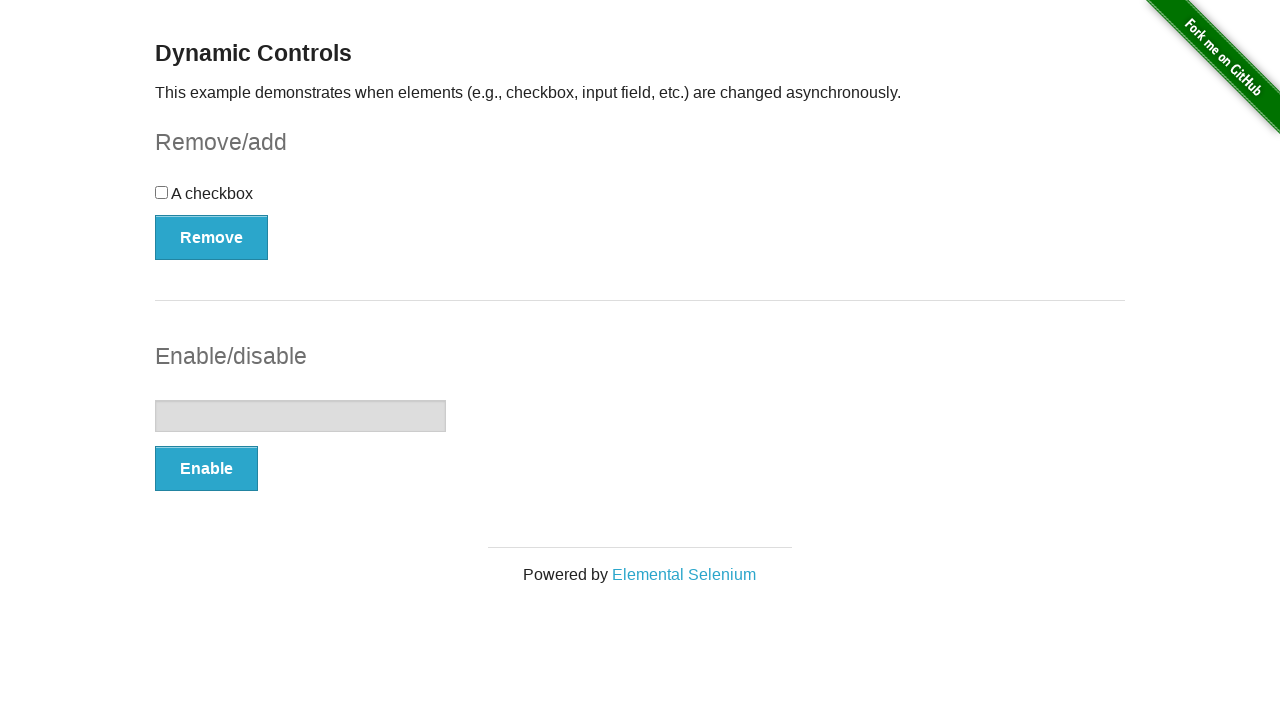

Clicked Remove button to remove checkbox at (212, 237) on button[onclick='swapCheckbox()']
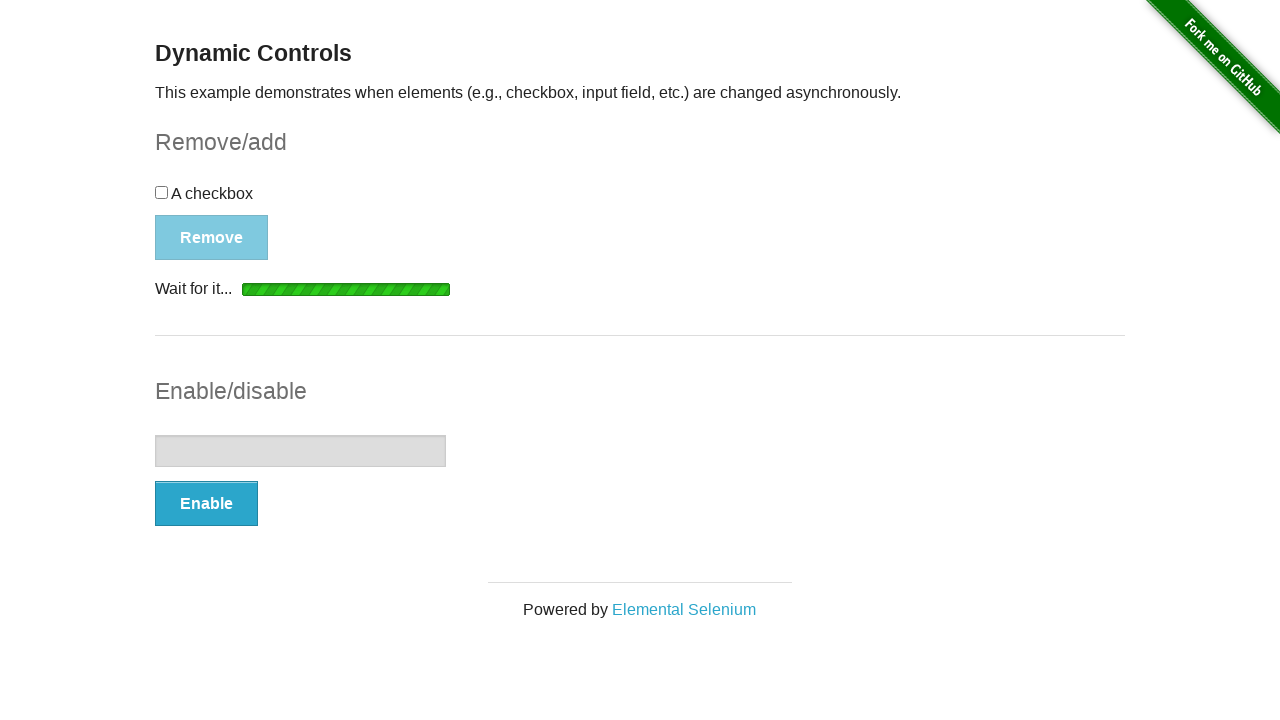

Loading indicator disappeared after removing checkbox
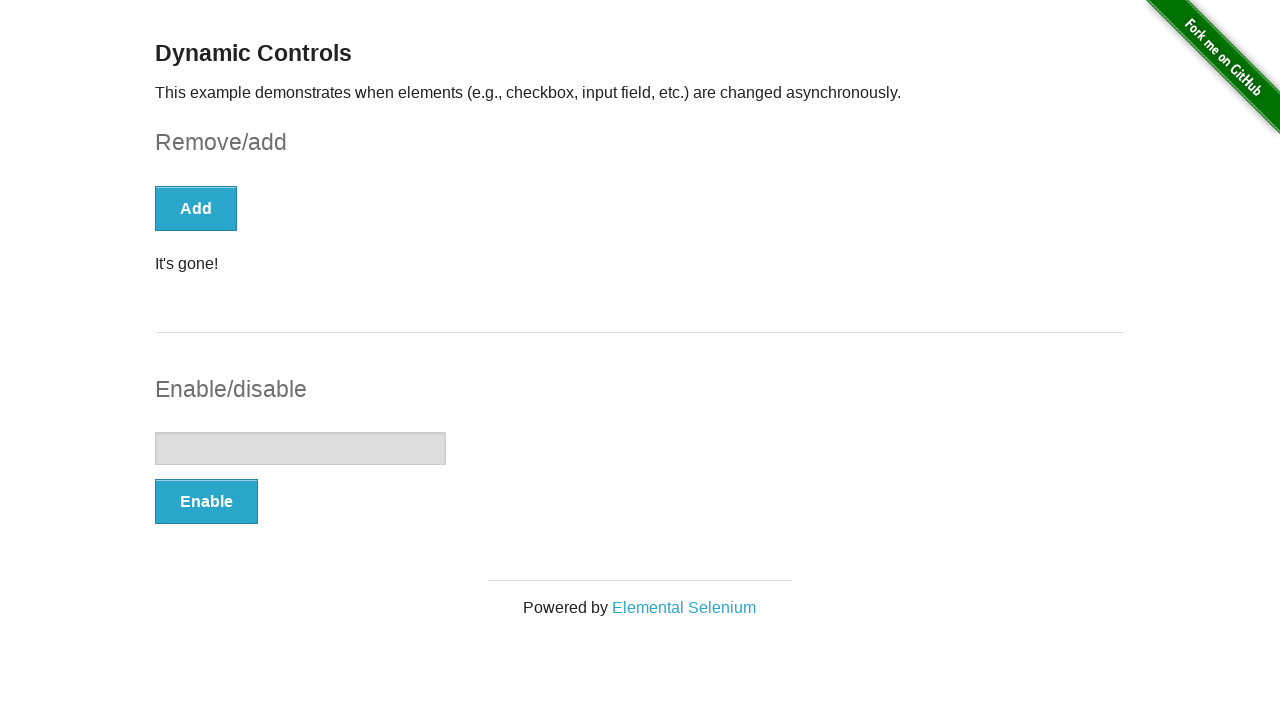

Verified checkbox was successfully removed
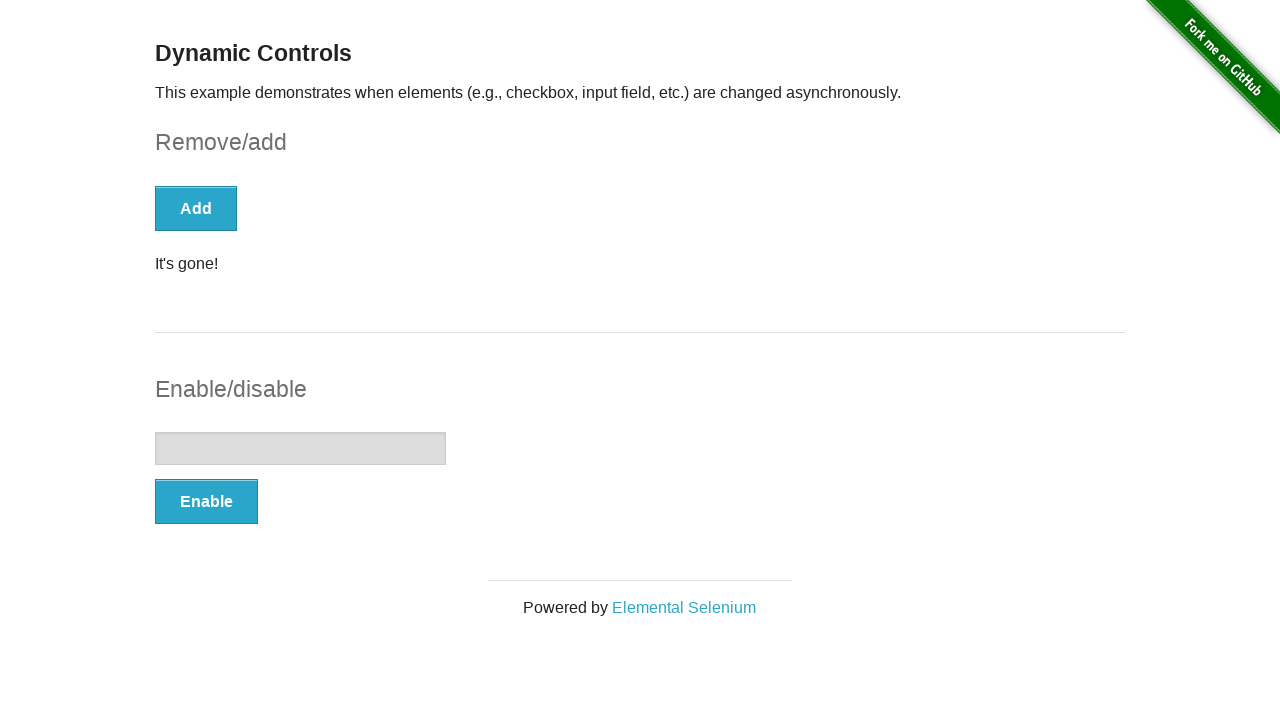

Clicked Add button to restore checkbox at (196, 208) on button[onclick='swapCheckbox()']
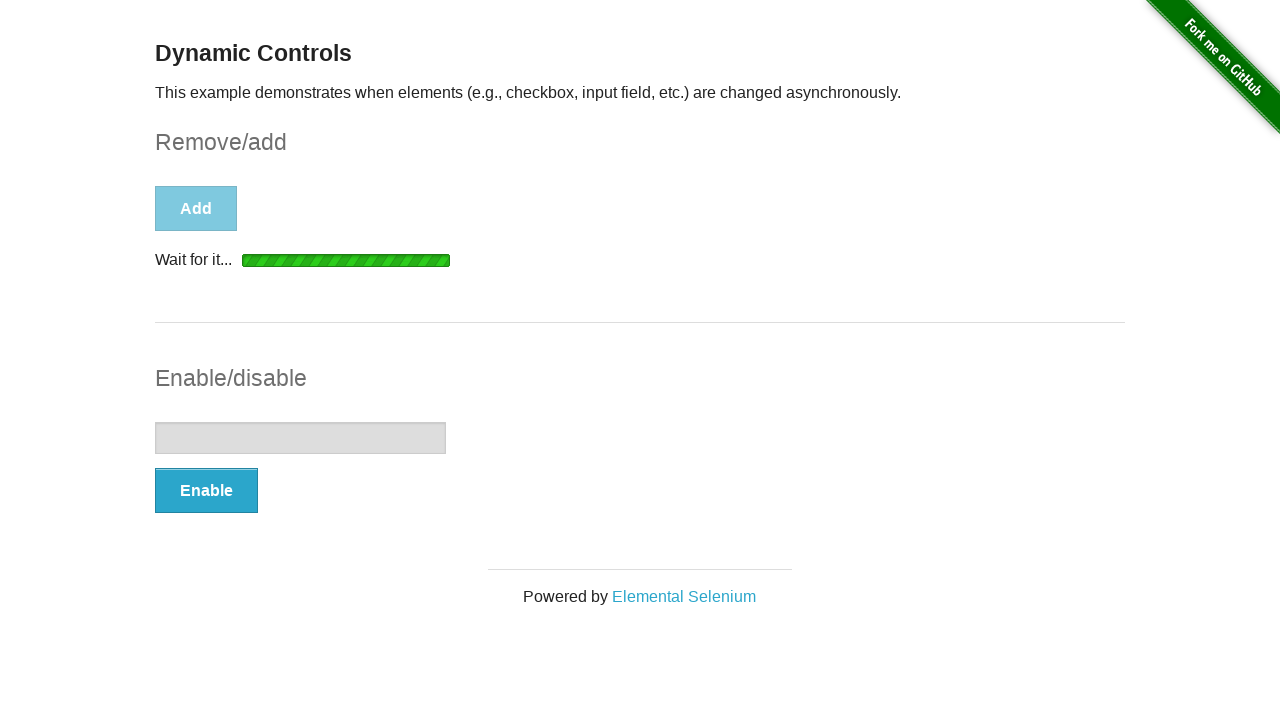

Loading indicator disappeared after adding checkbox
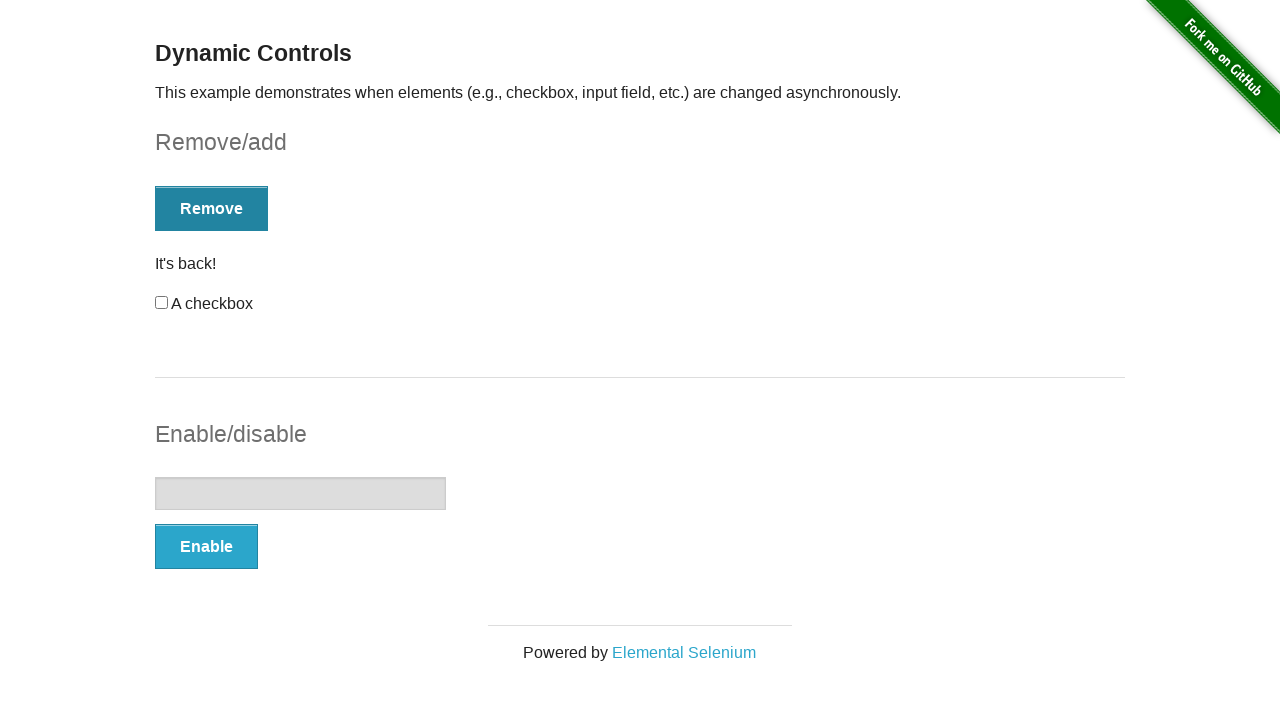

Verified checkbox was successfully restored
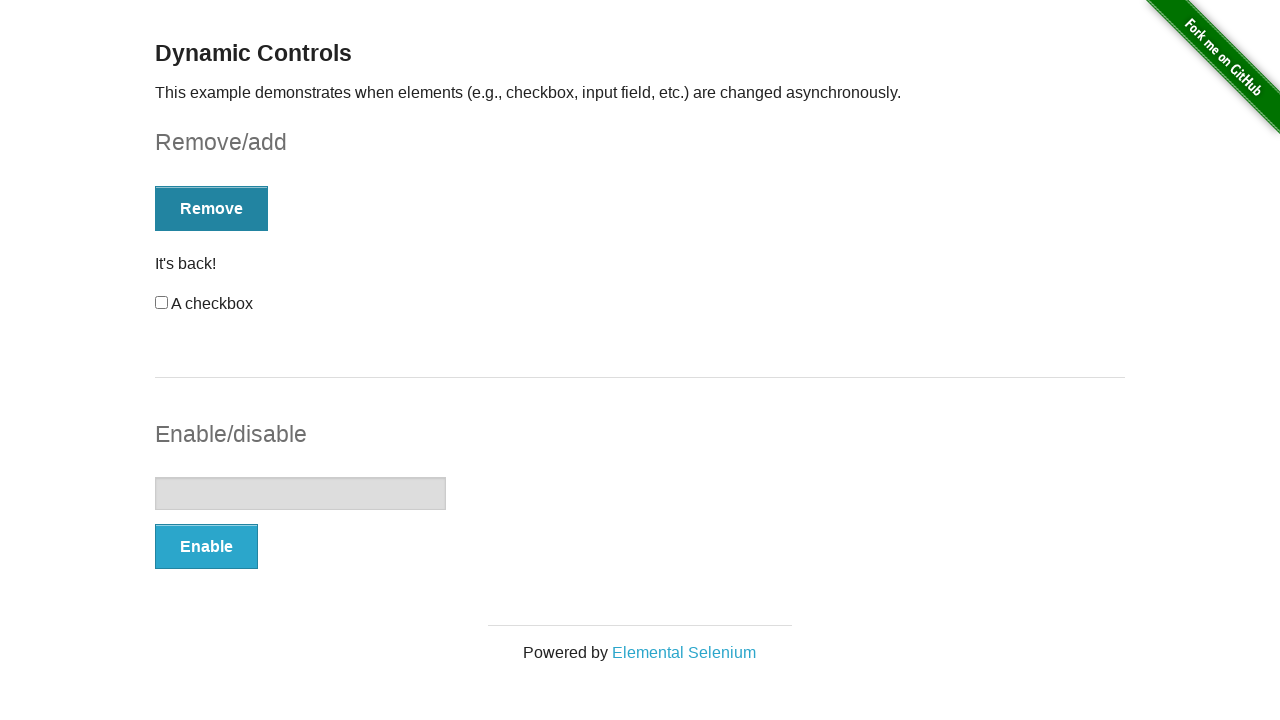

Clicked Enable button to enable text input at (206, 546) on button[onclick='swapInput()']
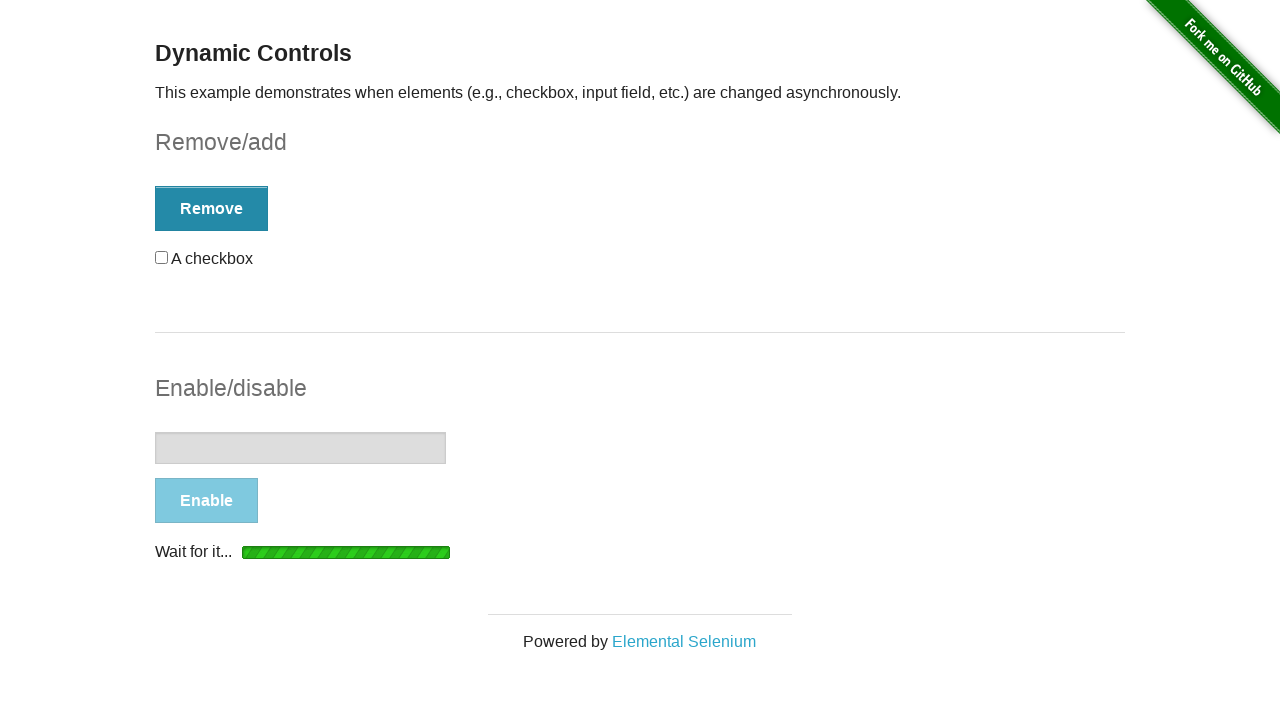

Message appeared indicating text input was enabled
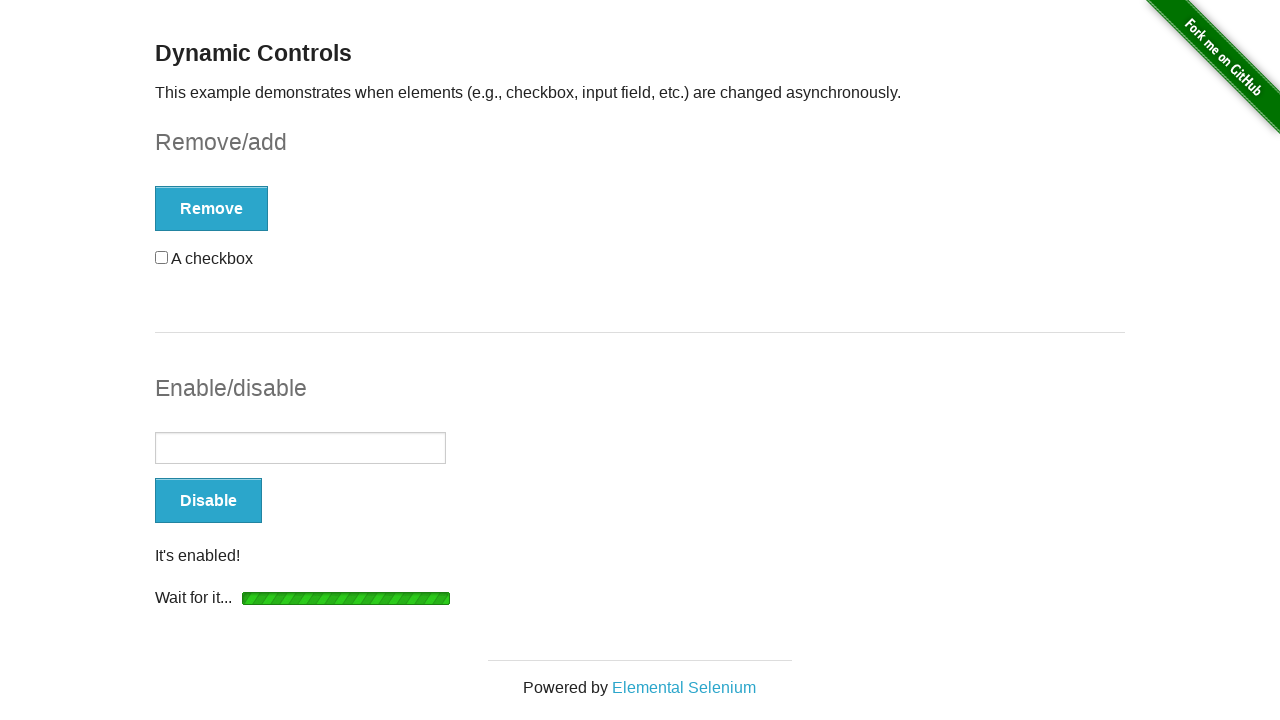

Verified text input is enabled
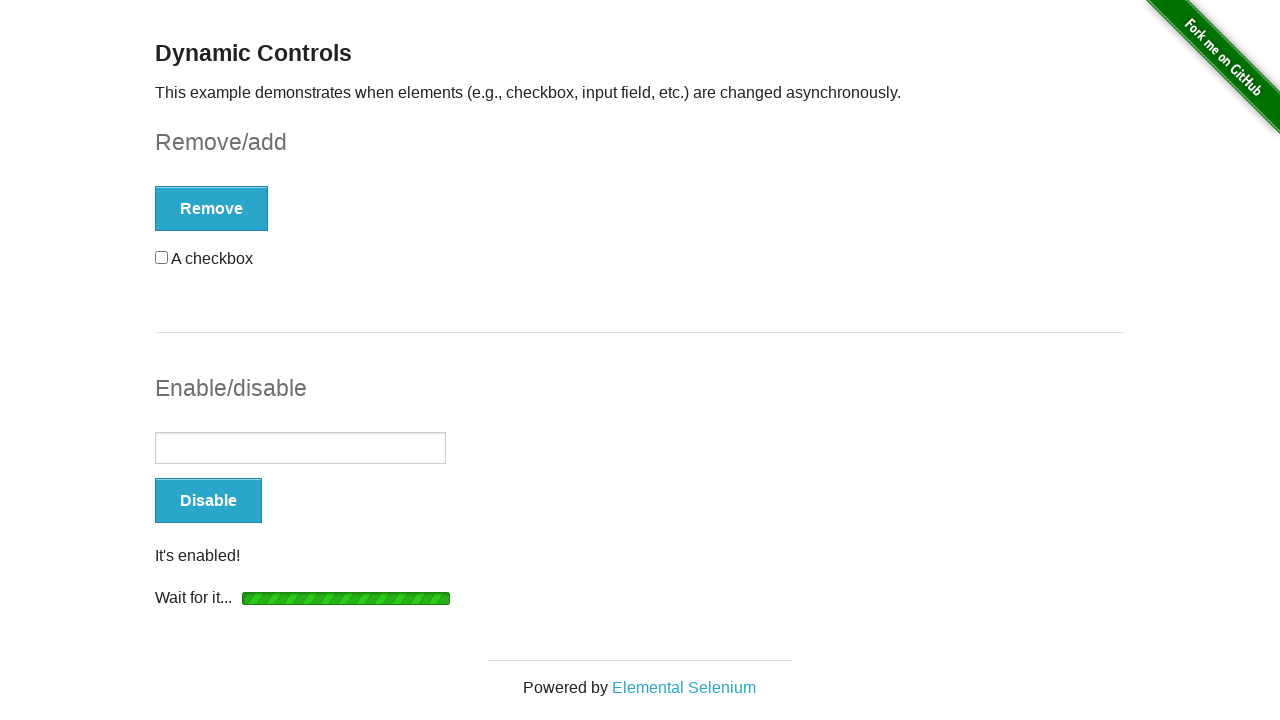

Clicked Disable button to disable text input at (208, 501) on button[onclick='swapInput()']
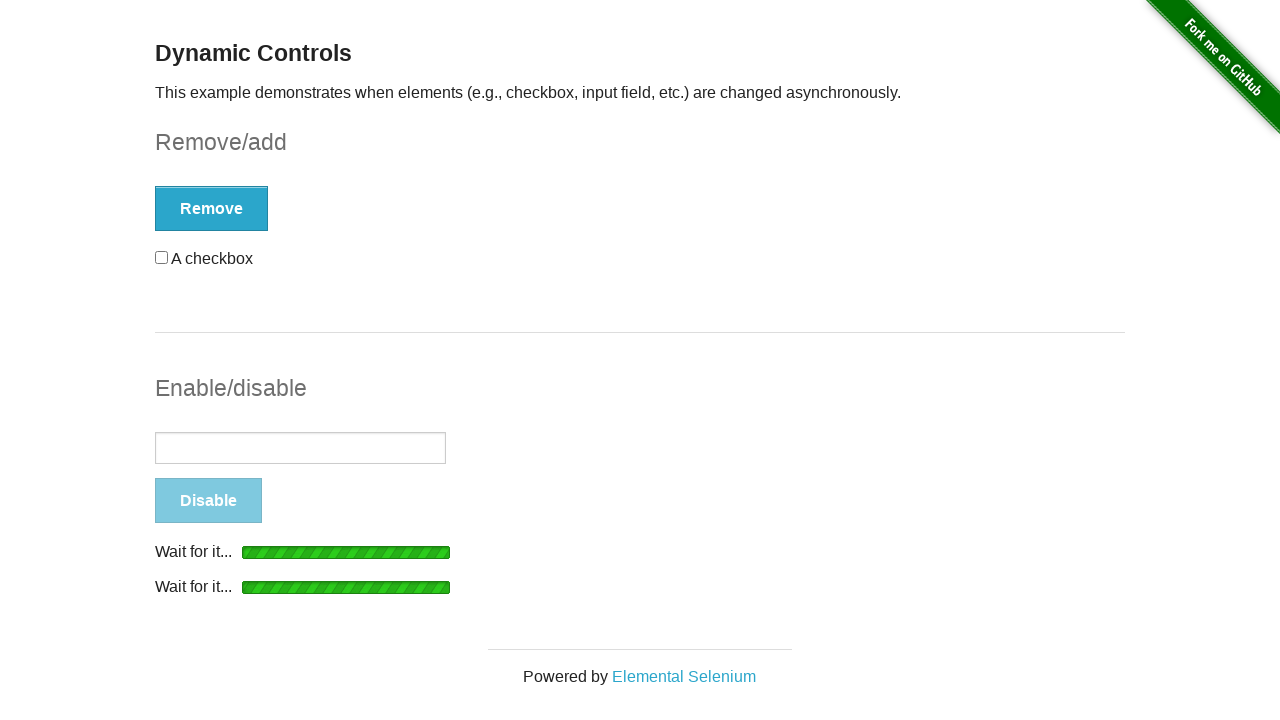

Message disappeared after disabling text input
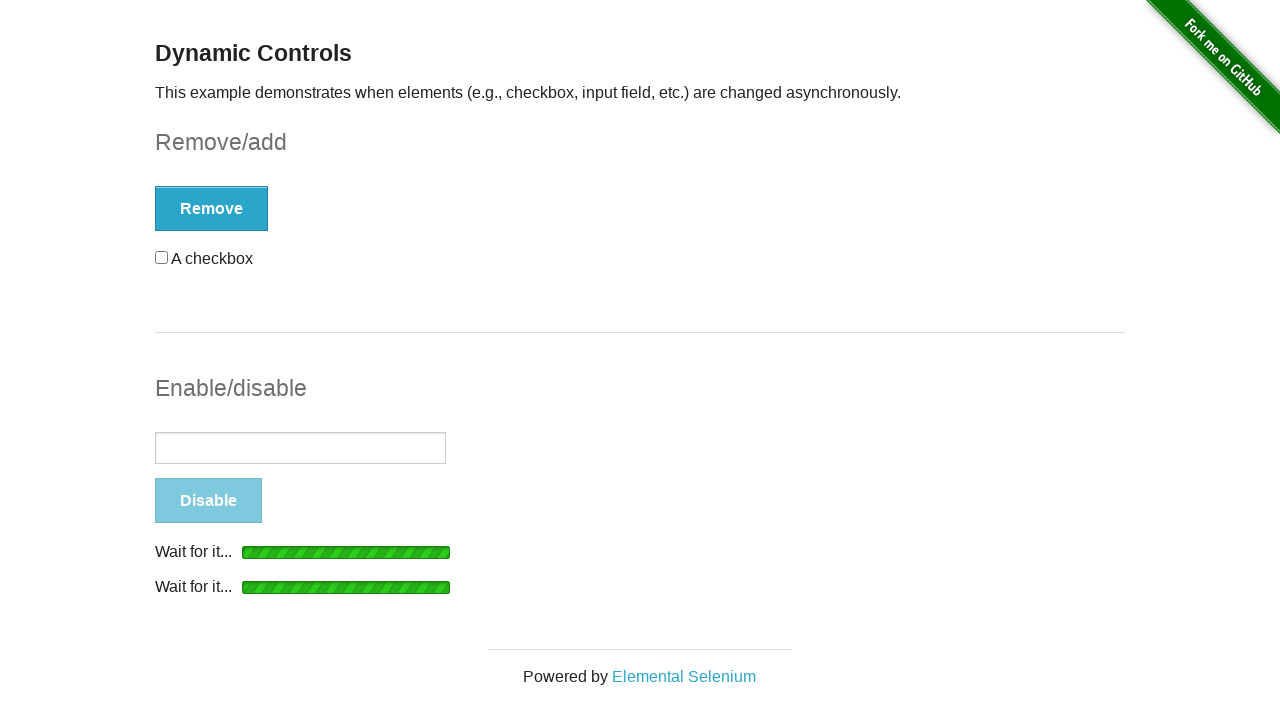

Completion message appeared
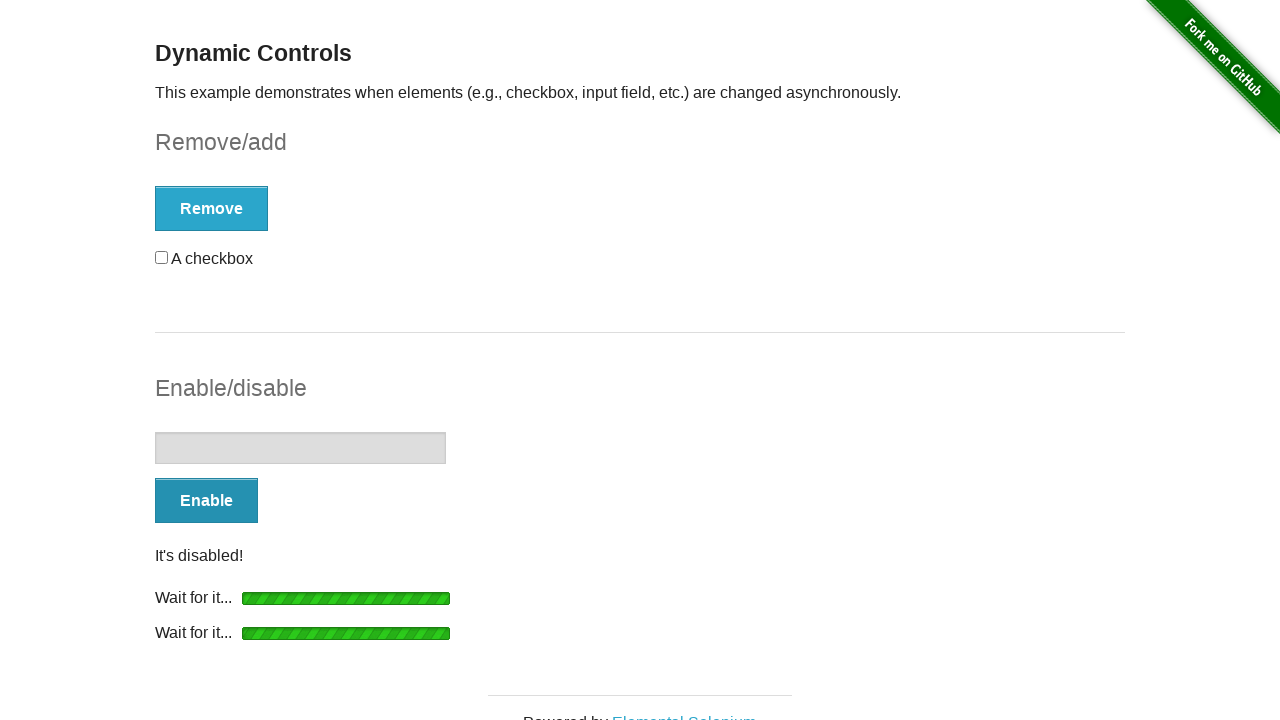

Verified text input is disabled
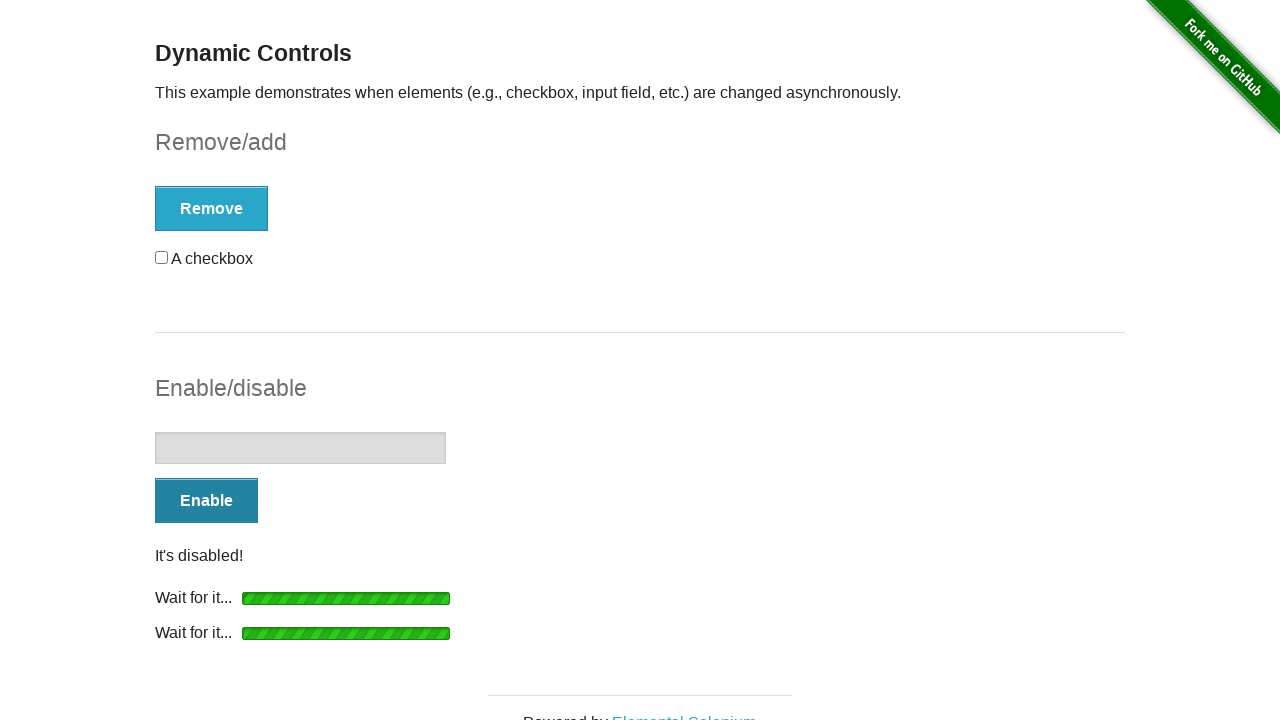

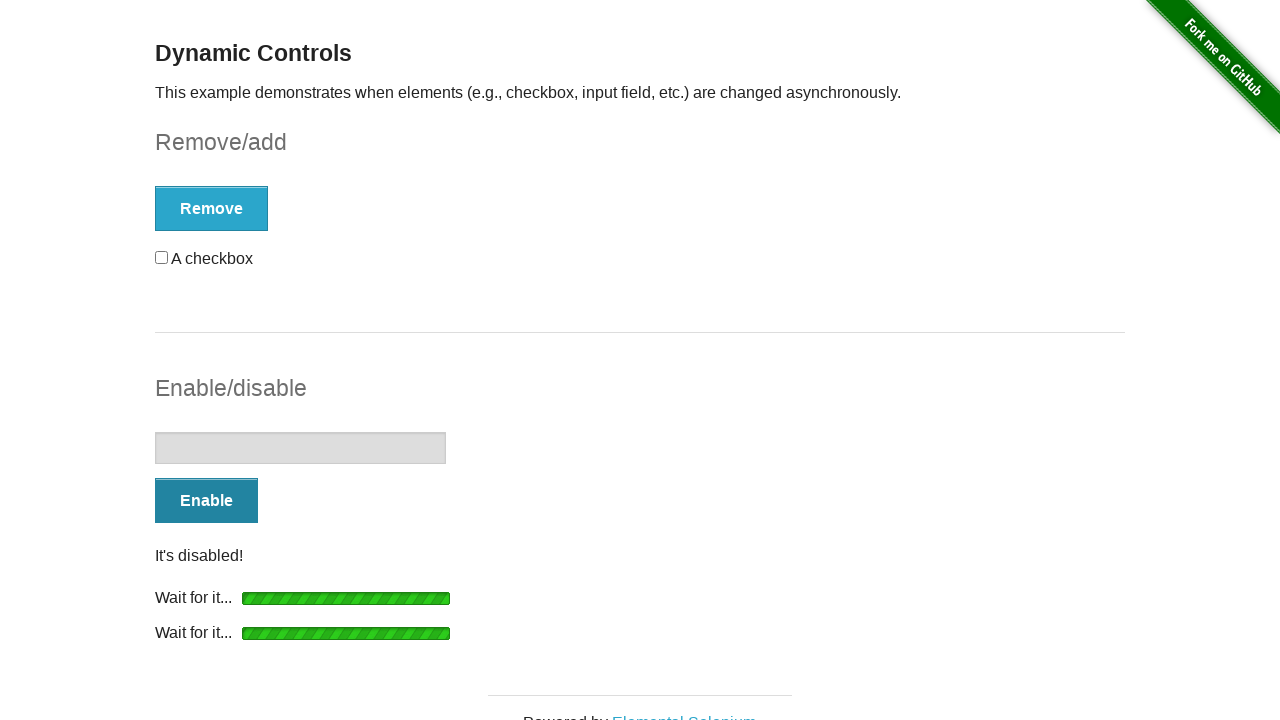